Tests TodoMVC app by adding multiple todo items, checking one as completed, and clearing completed items

Starting URL: https://demo.playwright.dev/todomvc/

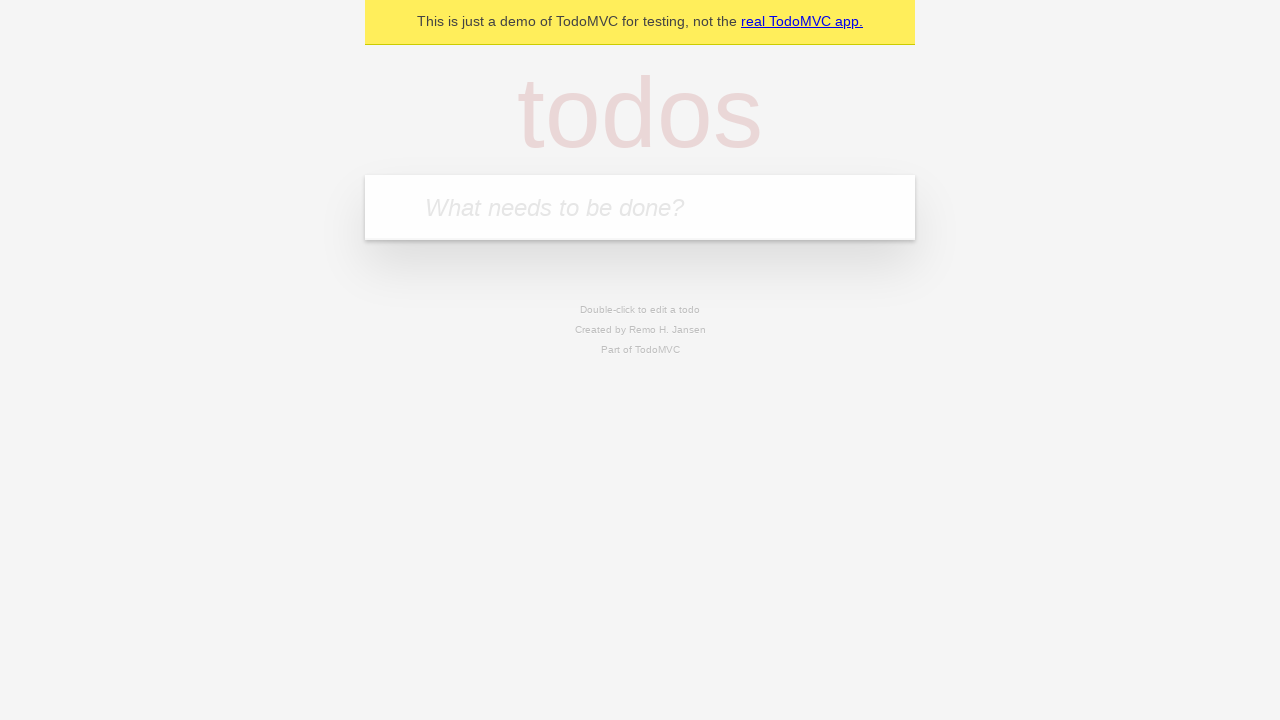

Clicked on the todo input field at (640, 207) on internal:attr=[placeholder="What needs to be done?"i]
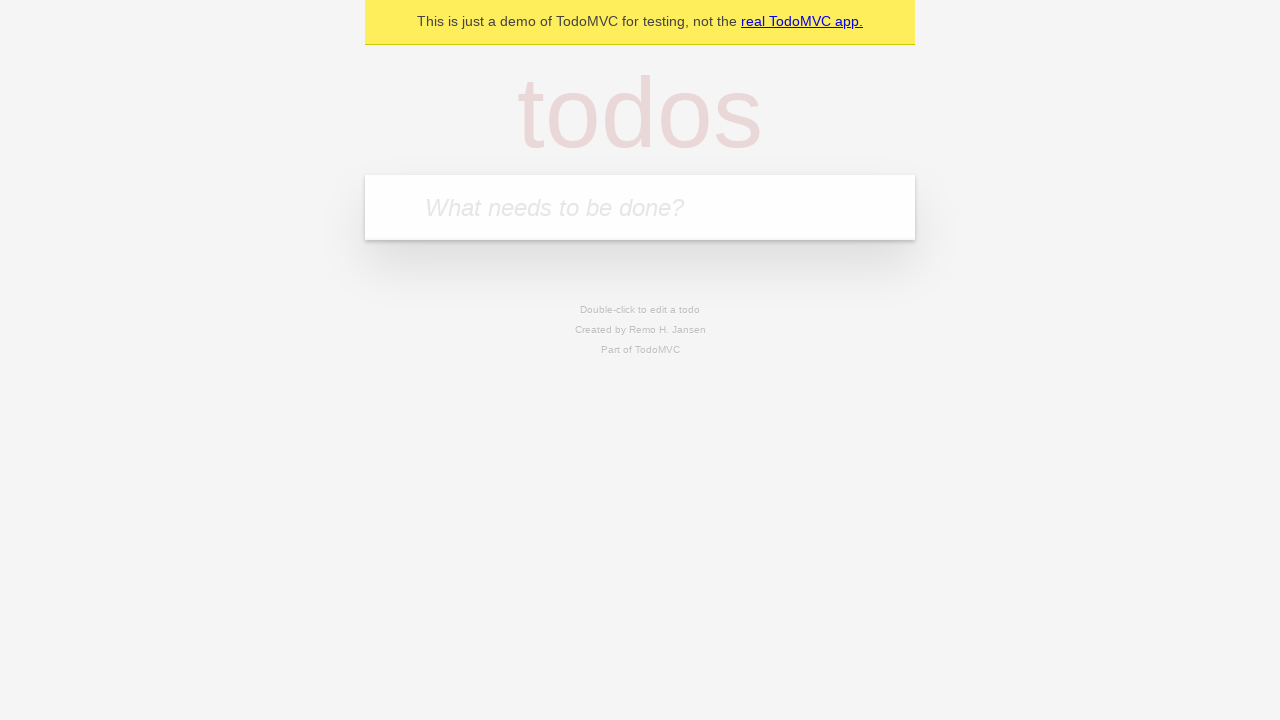

Filled input field with 'hello' on internal:attr=[placeholder="What needs to be done?"i]
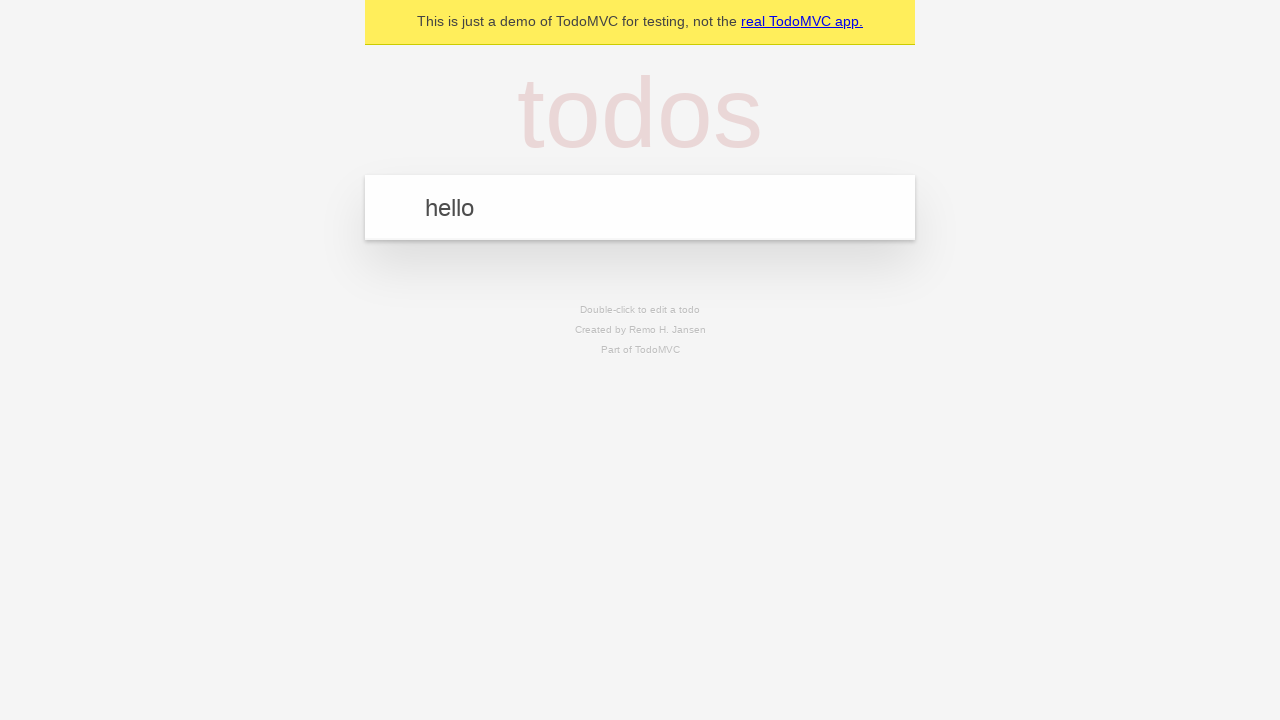

Pressed Enter to add 'hello' as first todo item on internal:attr=[placeholder="What needs to be done?"i]
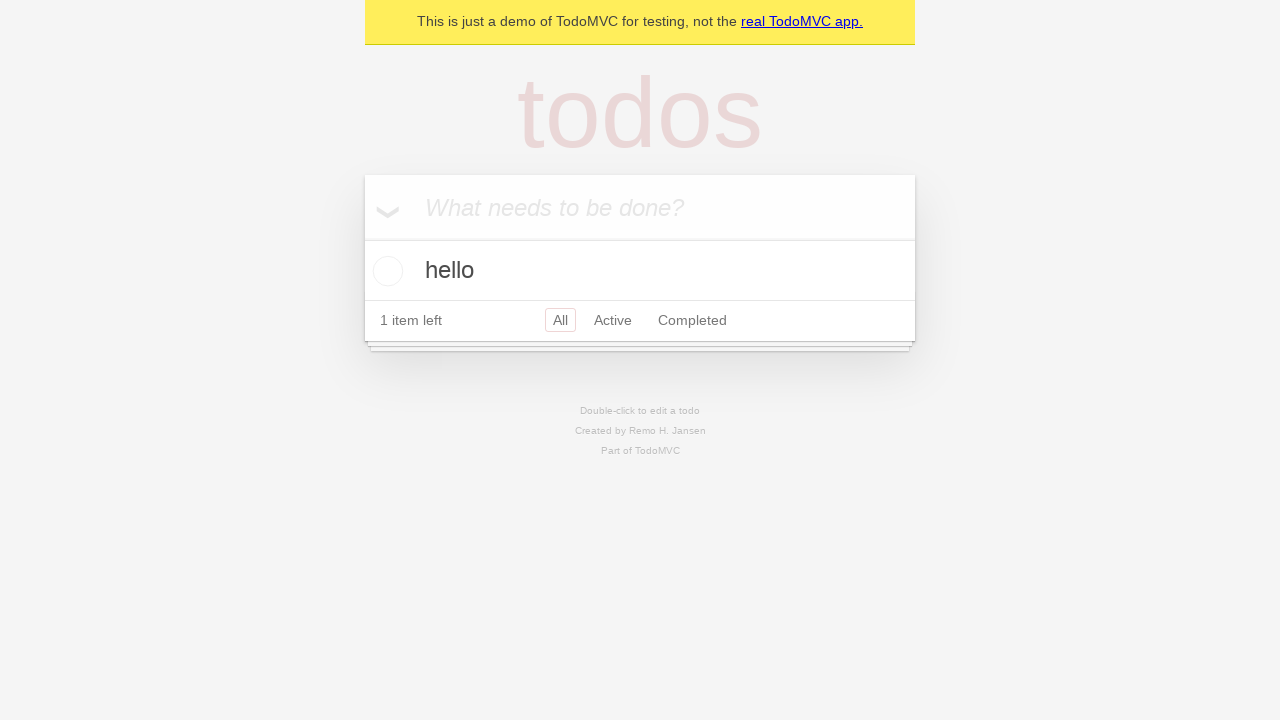

Filled input field with 'world' on internal:attr=[placeholder="What needs to be done?"i]
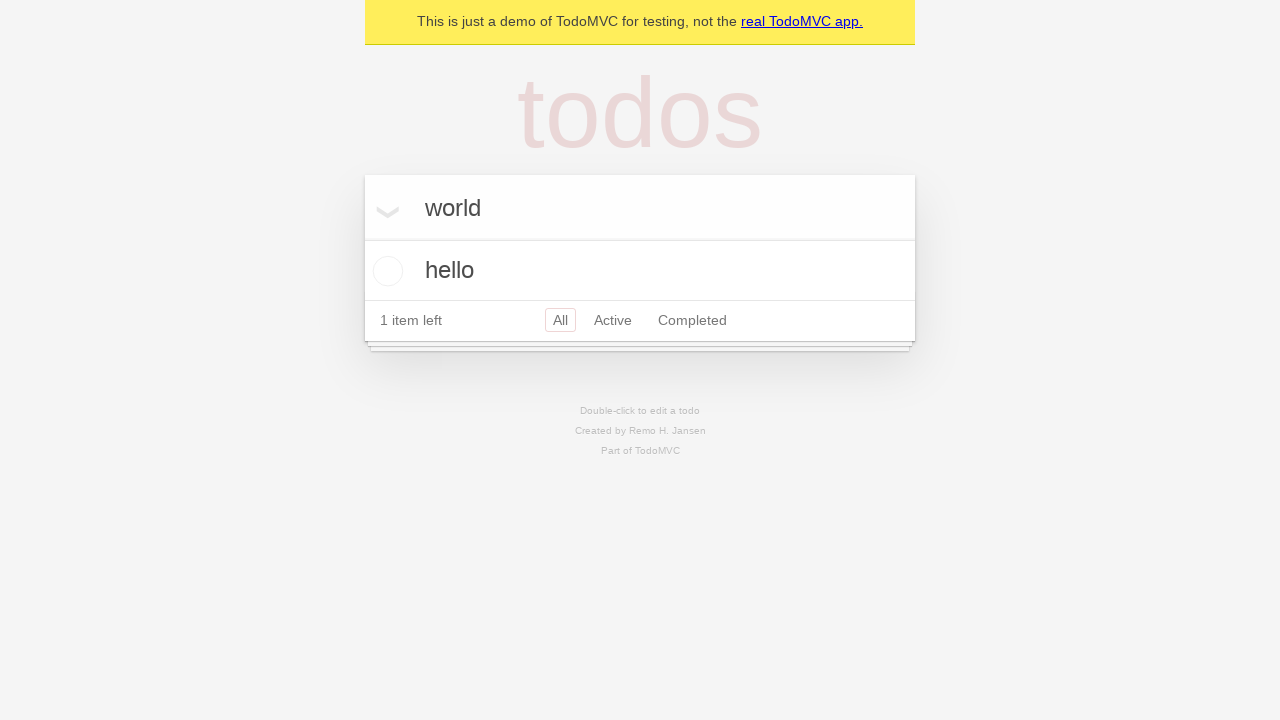

Pressed Enter to add 'world' as second todo item on internal:attr=[placeholder="What needs to be done?"i]
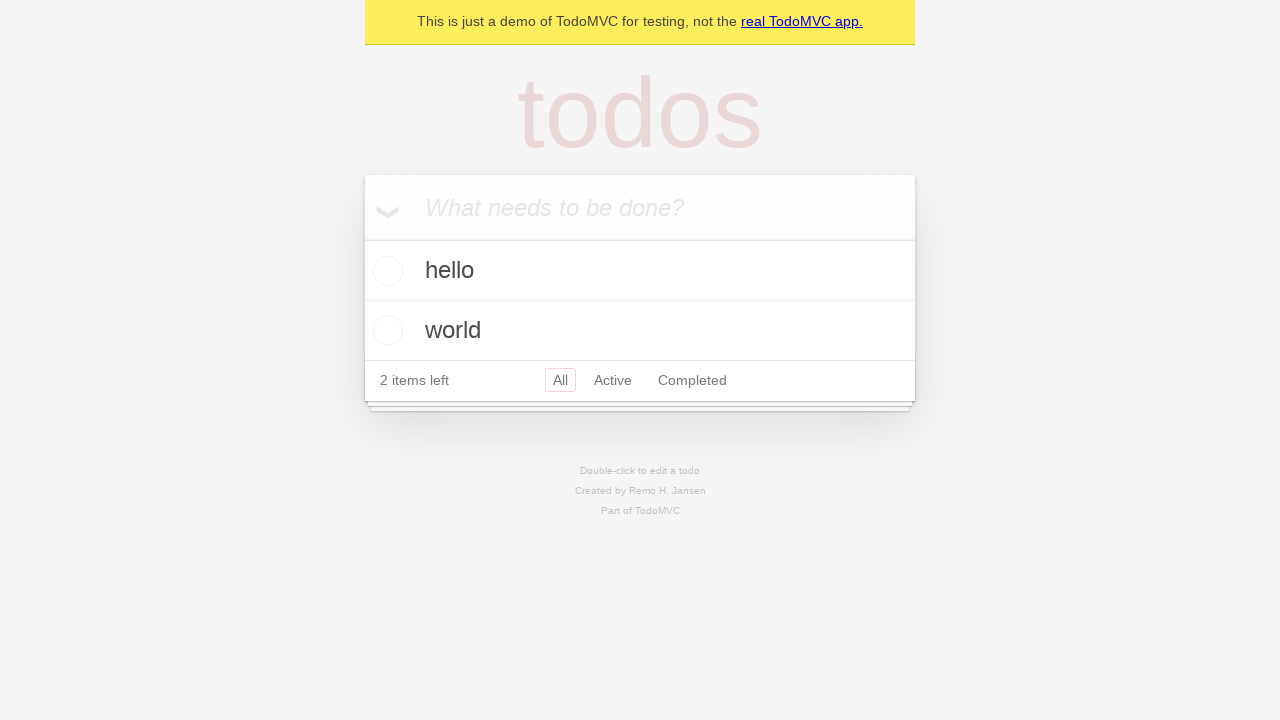

Filled input field with 'yes' on internal:attr=[placeholder="What needs to be done?"i]
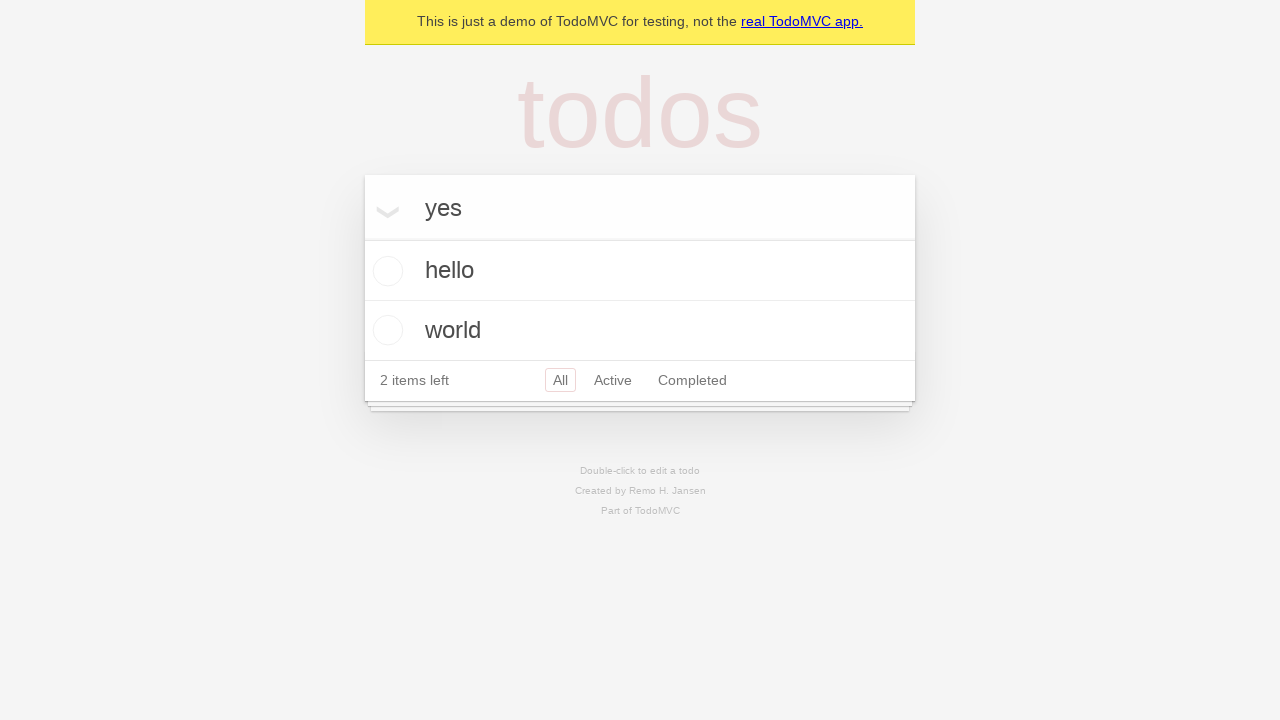

Pressed Enter to add 'yes' as third todo item on internal:attr=[placeholder="What needs to be done?"i]
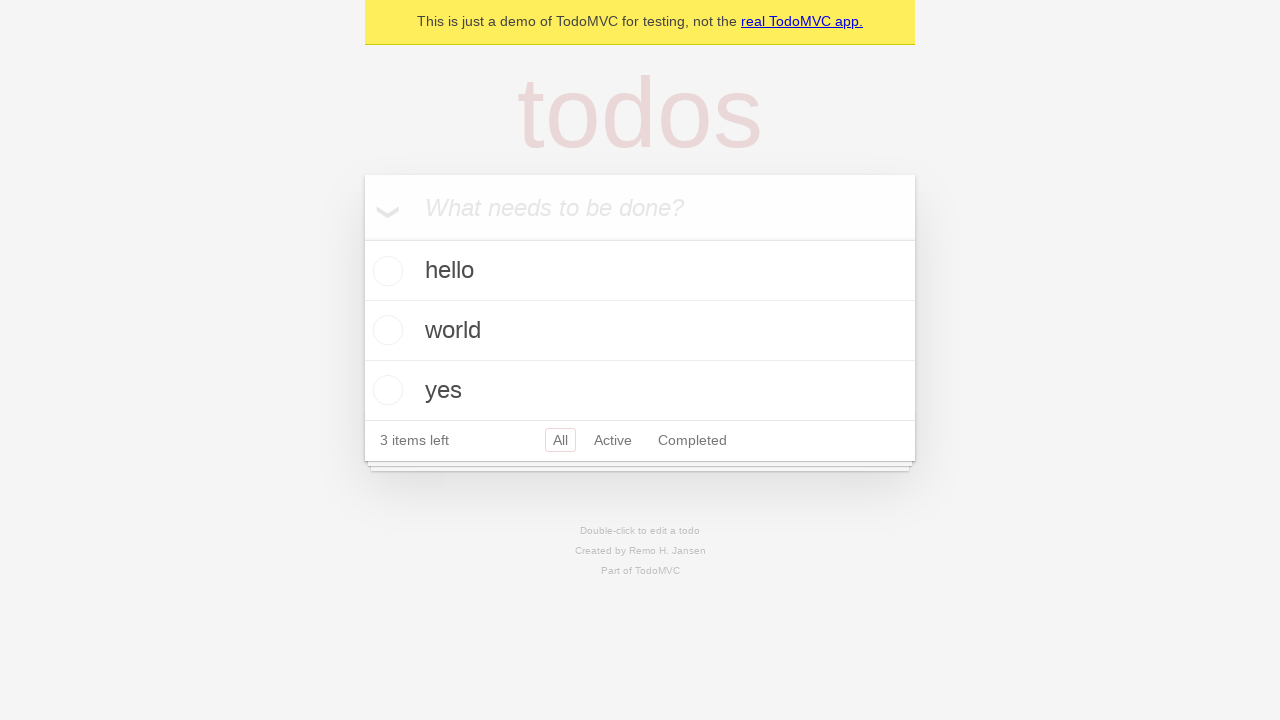

Filled input field with 'no' on internal:attr=[placeholder="What needs to be done?"i]
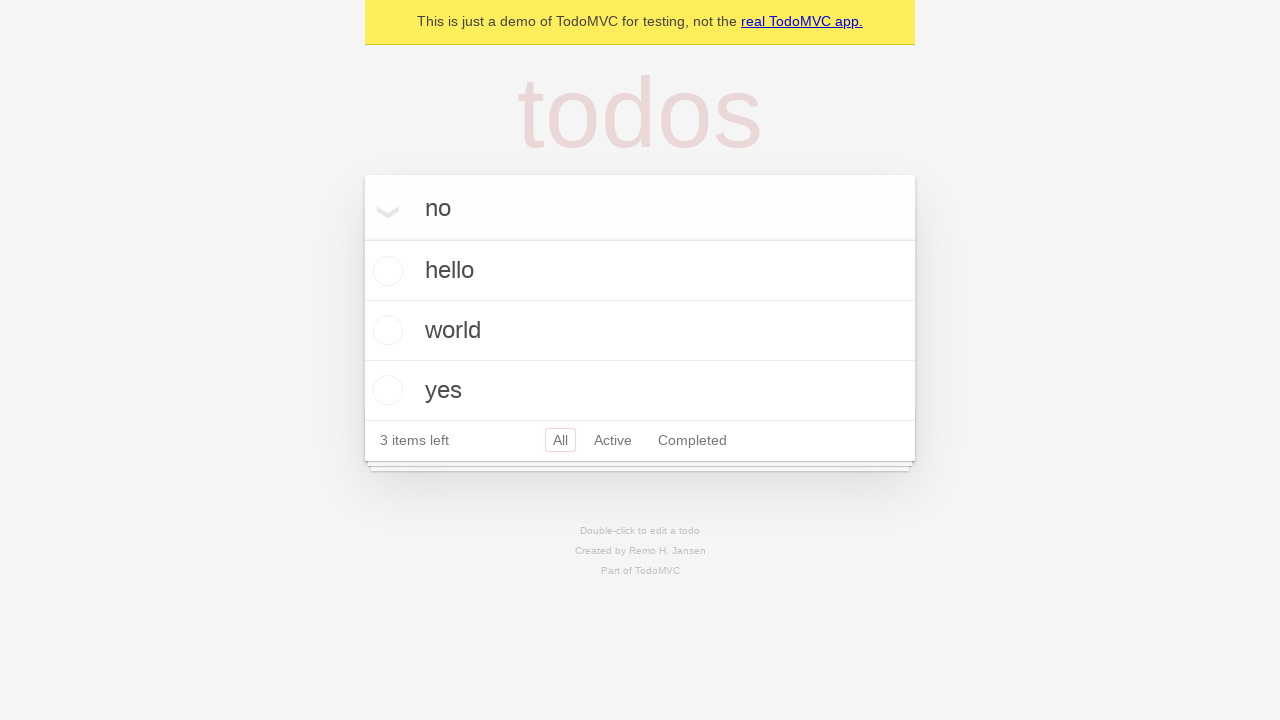

Pressed Enter to add 'no' as fourth todo item on internal:attr=[placeholder="What needs to be done?"i]
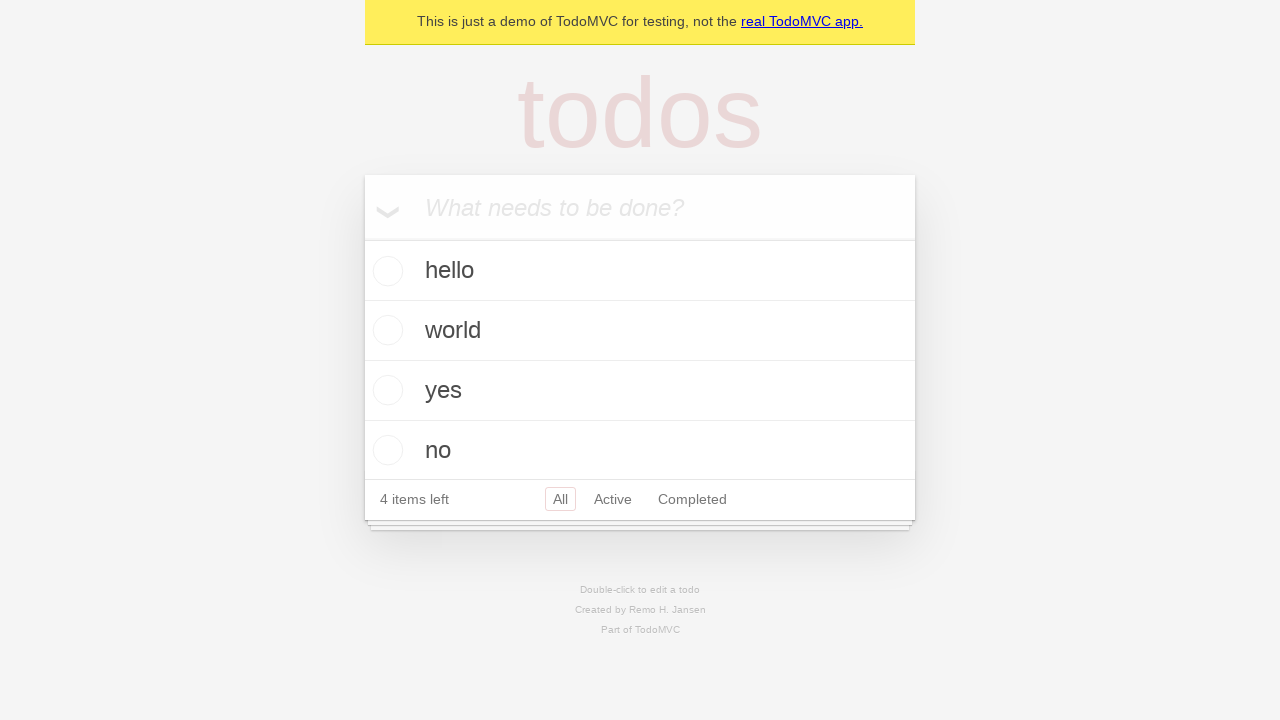

Checked 'world' todo item as completed at (385, 330) on internal:role=listitem >> internal:has-text="world"i >> internal:role=checkbox[n
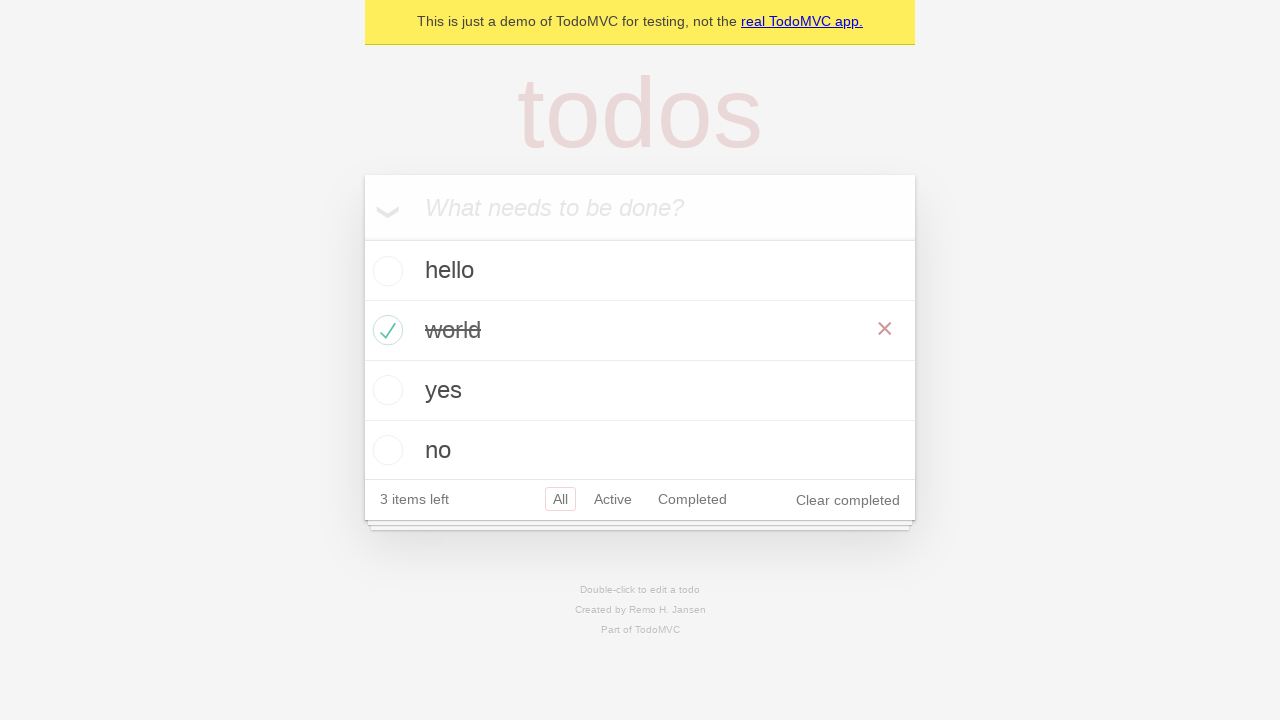

Clicked 'Clear completed' button to remove completed todo items at (848, 500) on internal:role=button[name="Clear completed"i]
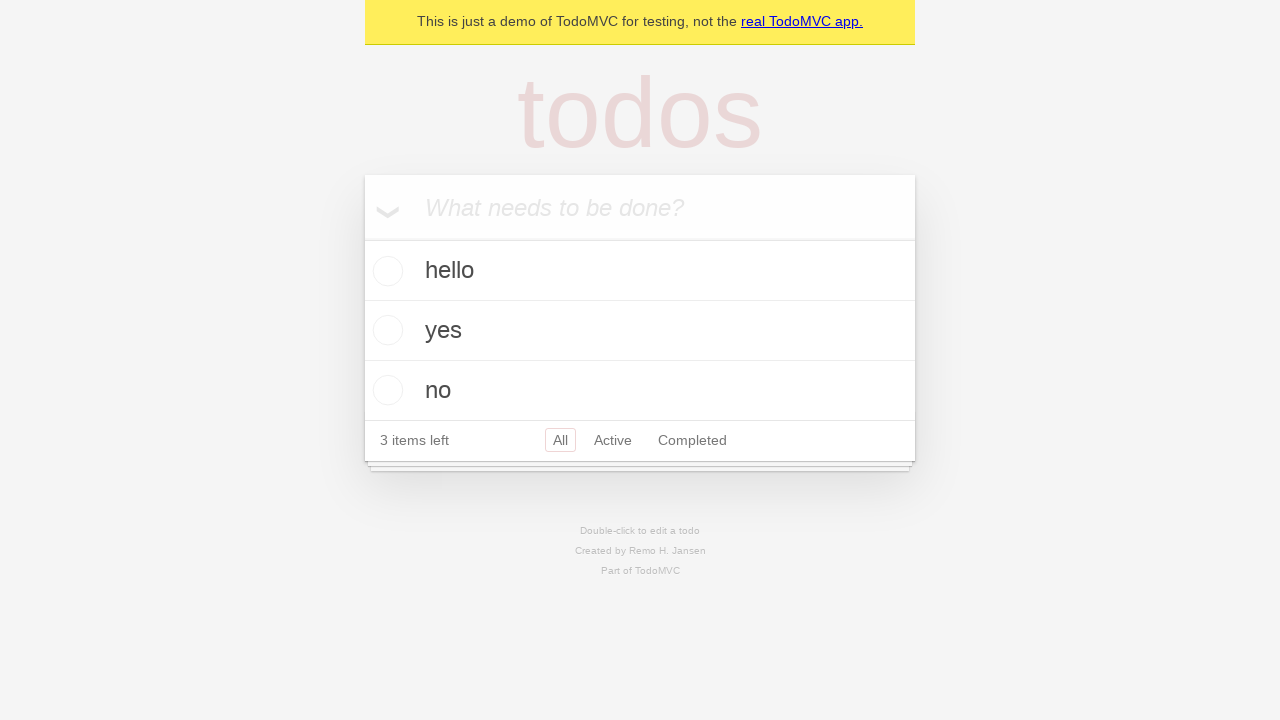

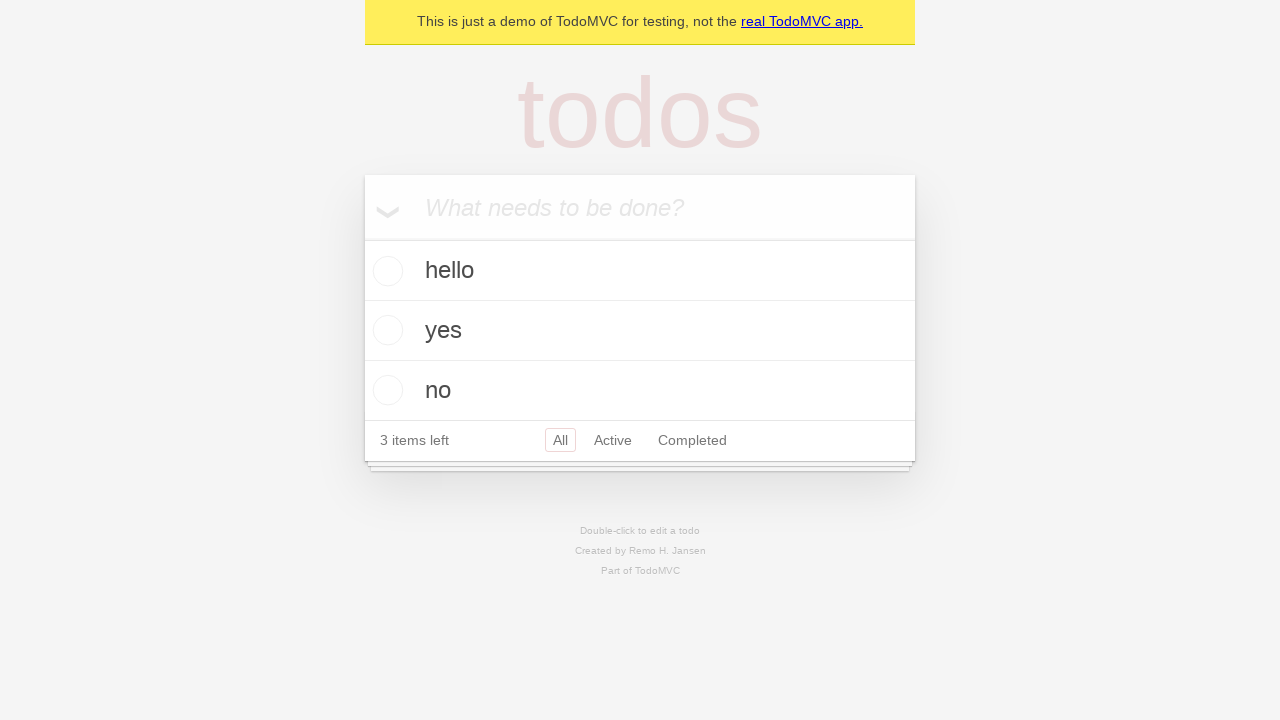